Tests the Add/Remove Elements functionality by clicking to add multiple elements, then clicking delete buttons to remove some of them, verifying the interactive behavior of the page.

Starting URL: http://the-internet.herokuapp.com/

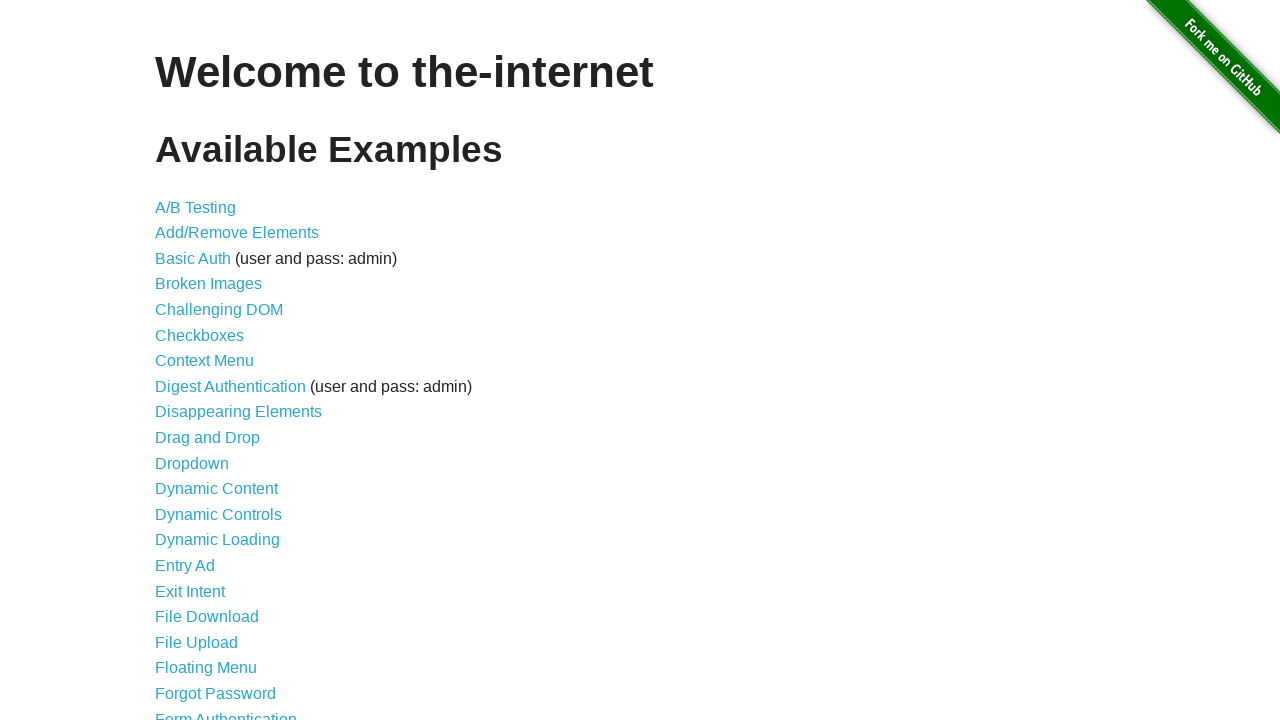

Clicked on Add/Remove Elements link from homepage at (237, 233) on text=Add/Remove Elements
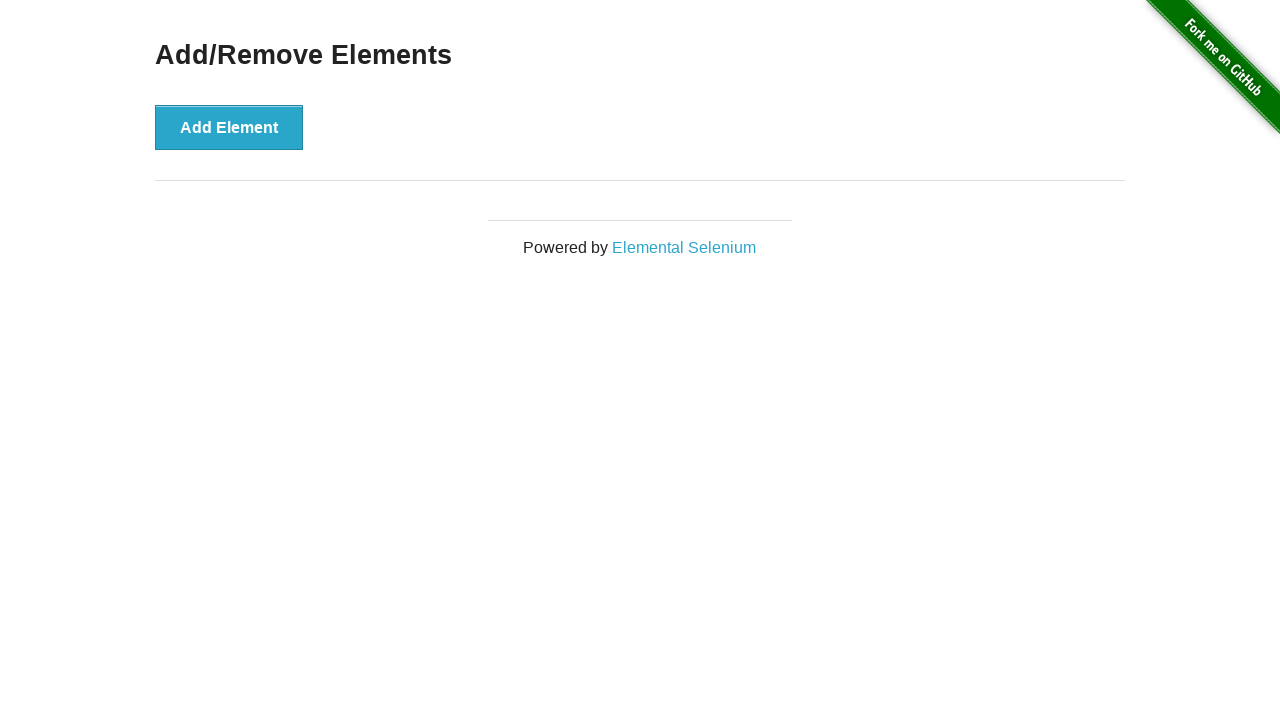

Add/Remove Elements page loaded
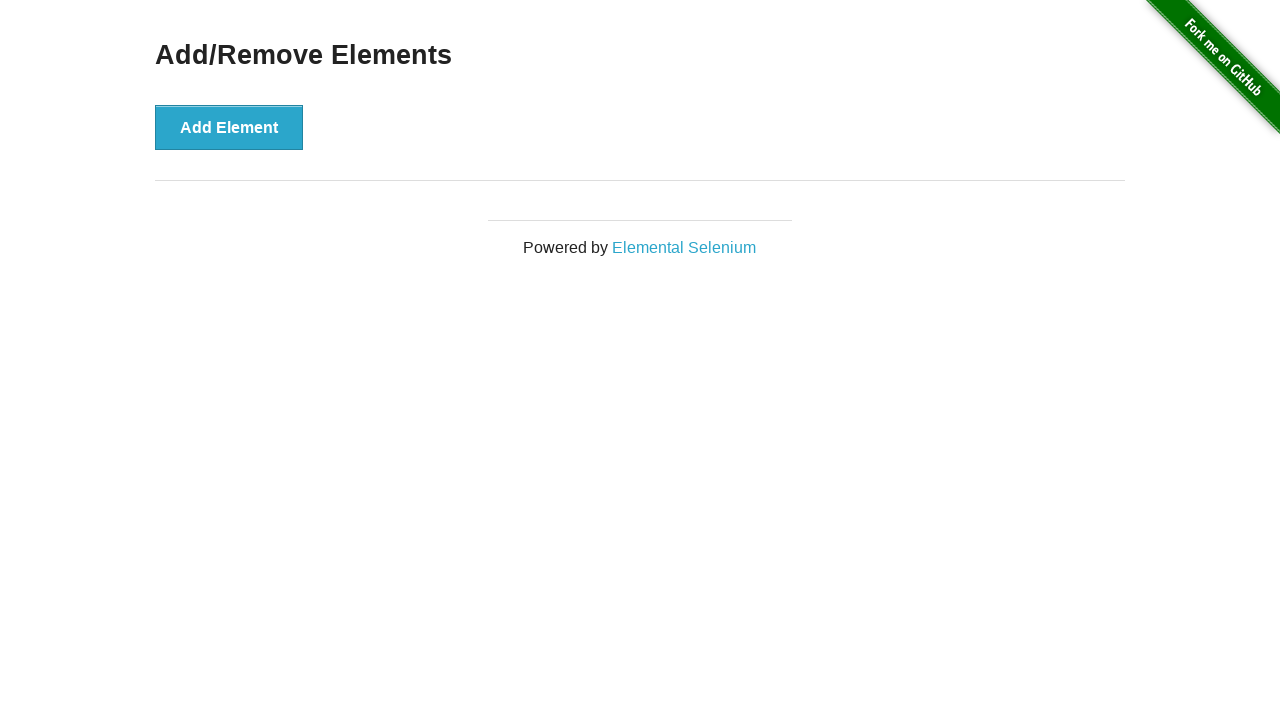

Clicked Add Element button (click 1 of 5) at (229, 127) on xpath=//*[@id="content"]/div/button
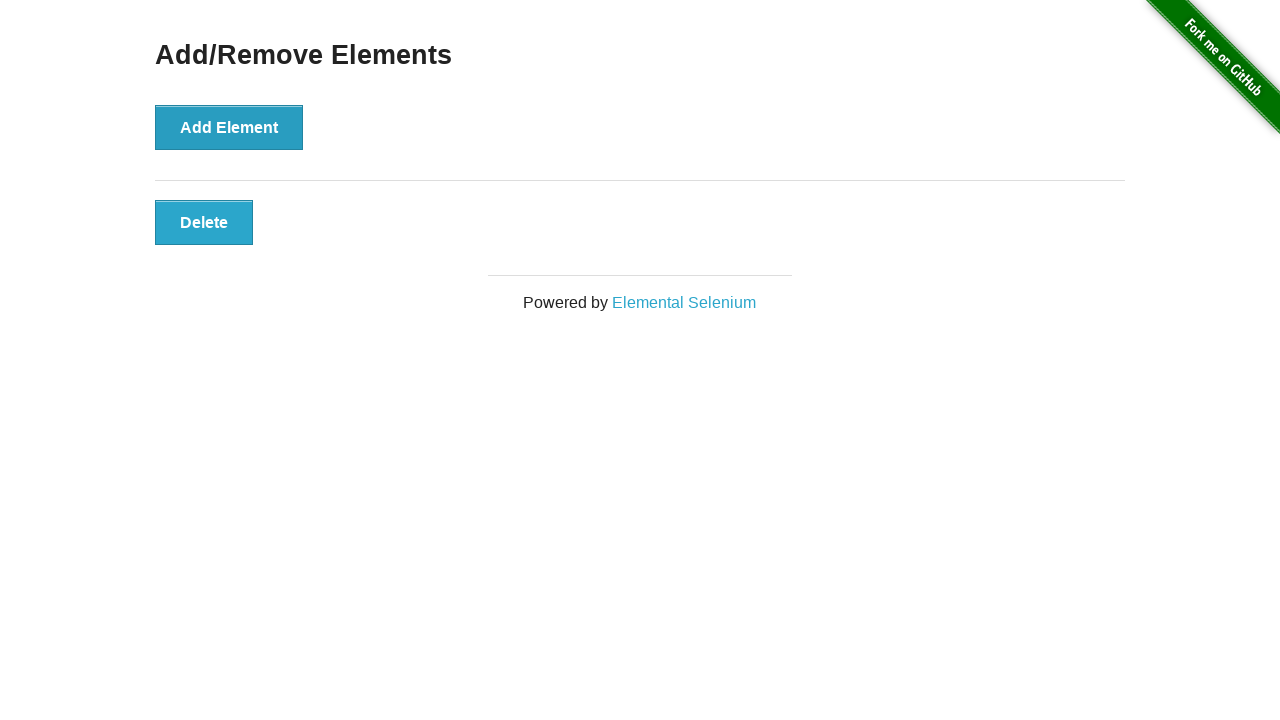

Clicked Add Element button (click 2 of 5) at (229, 127) on xpath=//*[@id="content"]/div/button
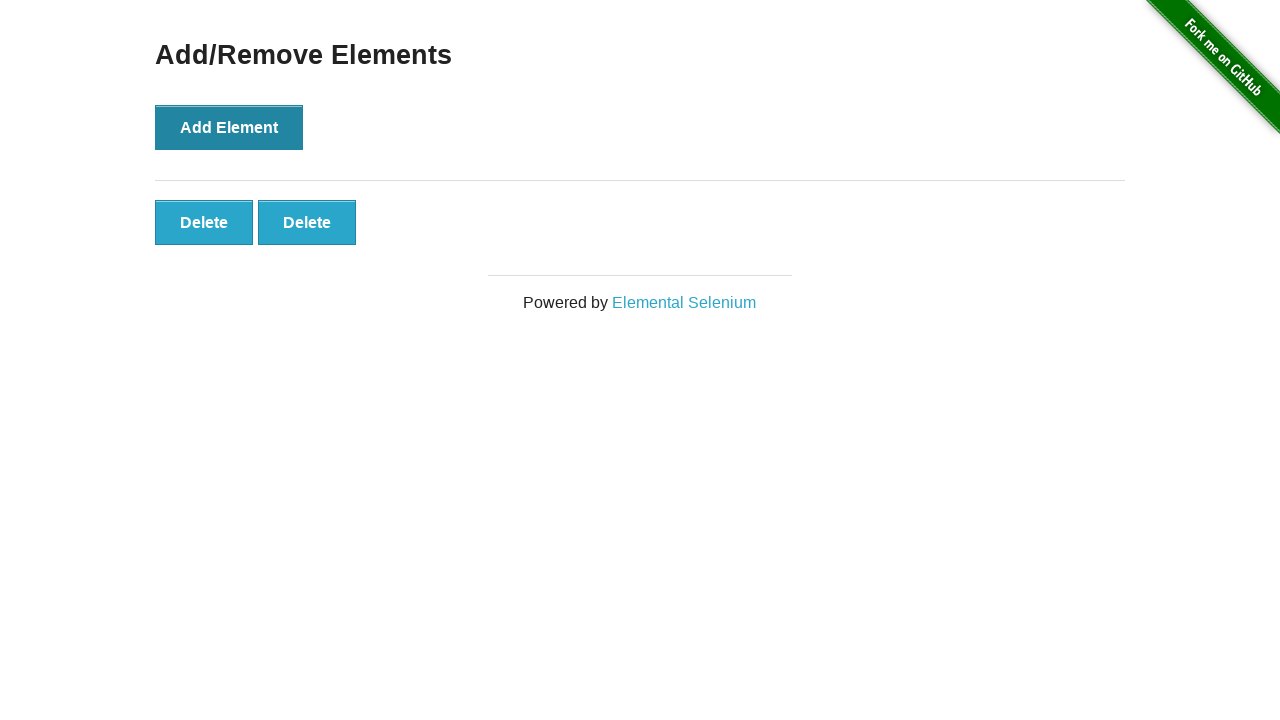

Clicked Add Element button (click 3 of 5) at (229, 127) on xpath=//*[@id="content"]/div/button
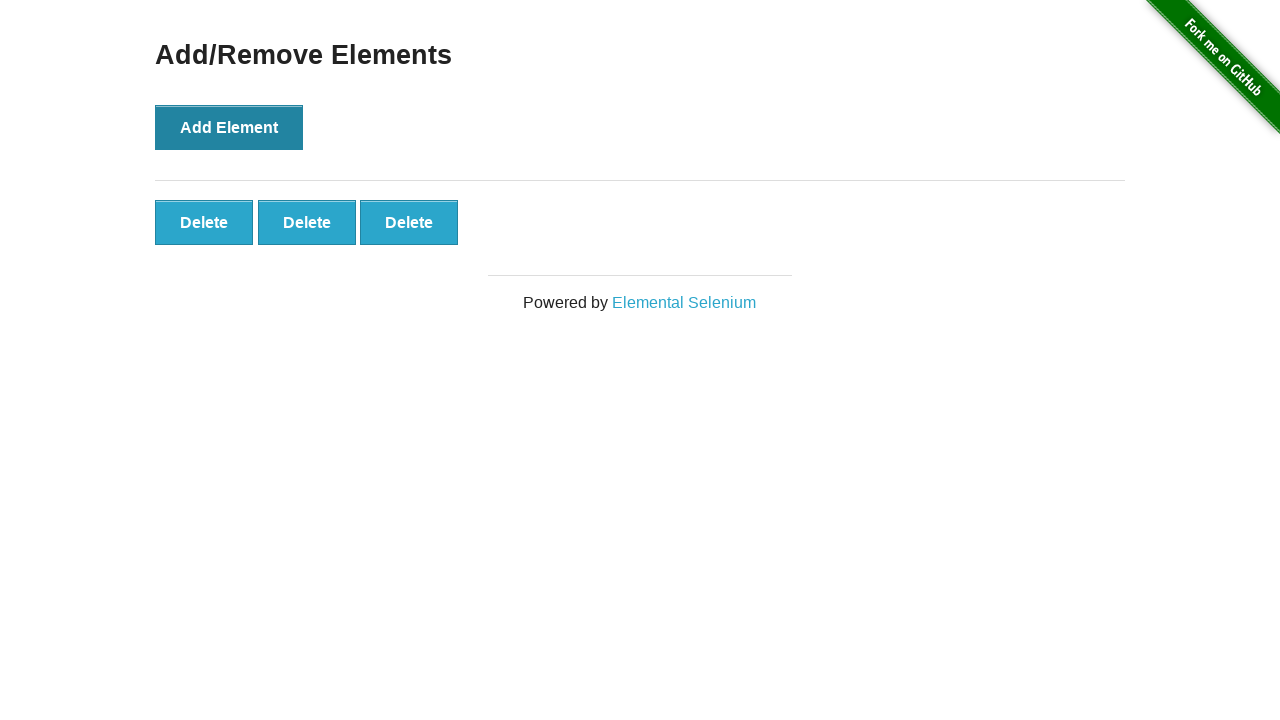

Clicked Add Element button (click 4 of 5) at (229, 127) on xpath=//*[@id="content"]/div/button
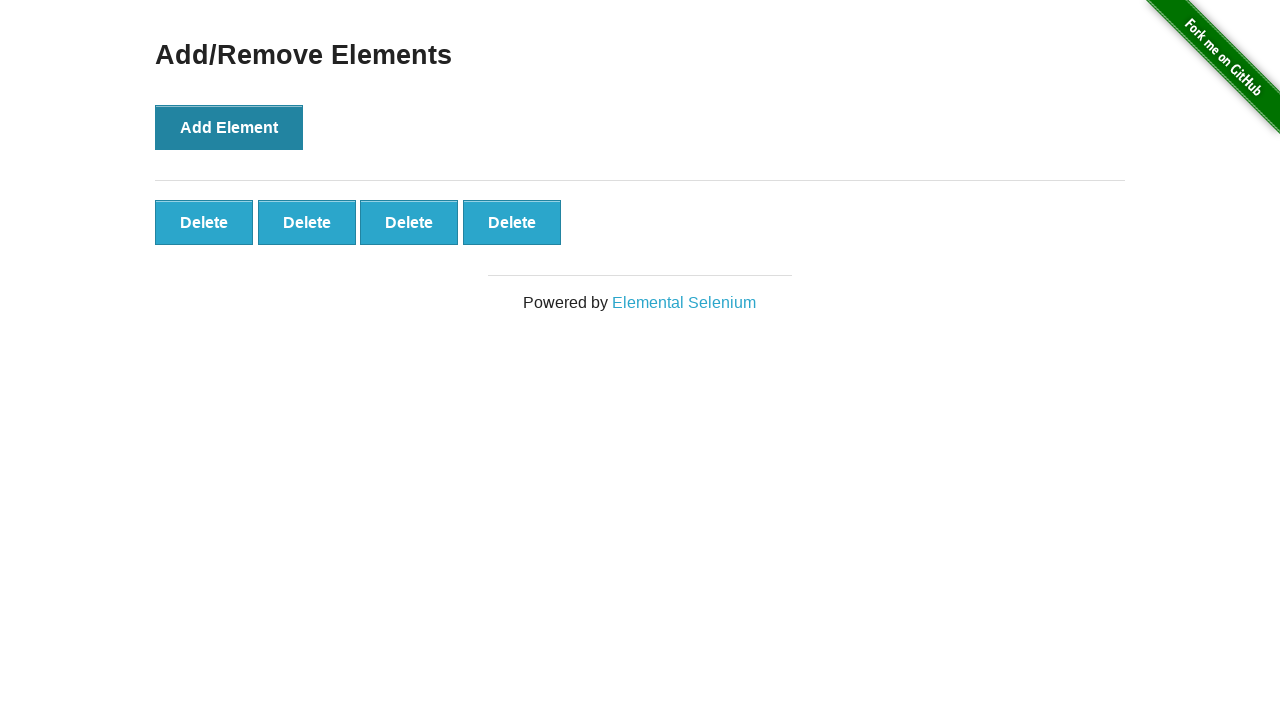

Clicked Add Element button (click 5 of 5) at (229, 127) on xpath=//*[@id="content"]/div/button
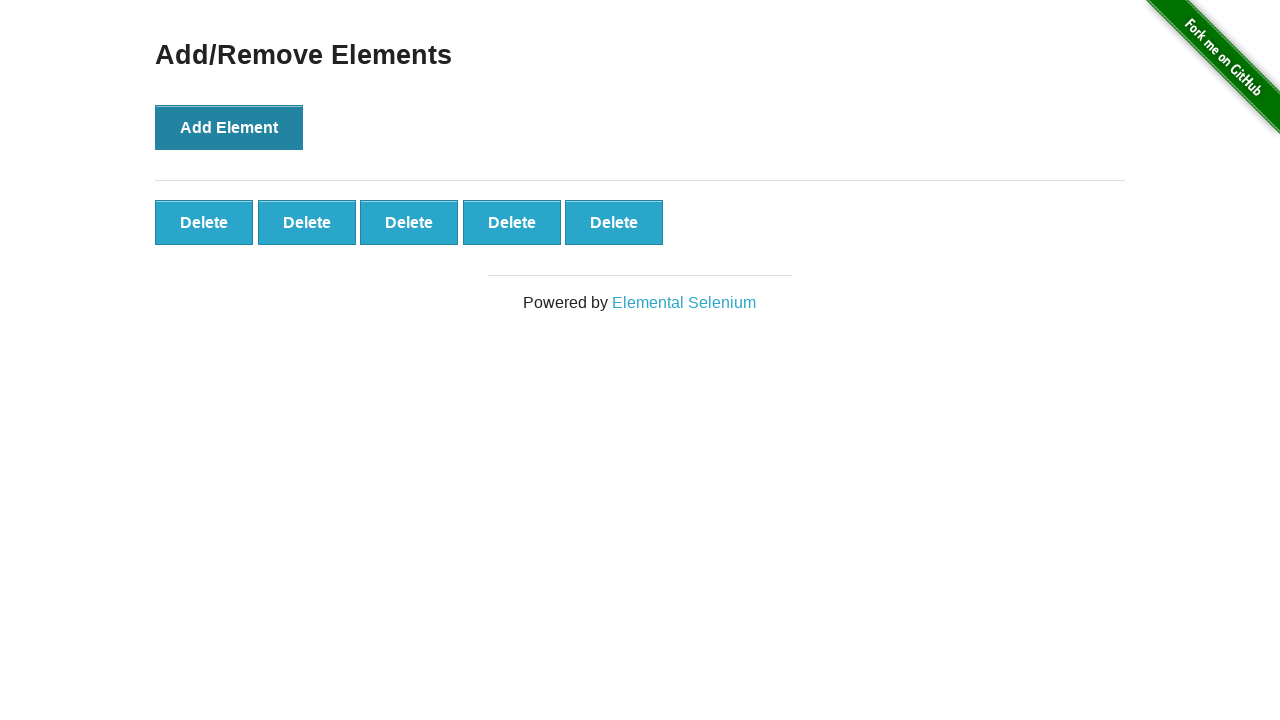

Successfully added 5 elements to the page
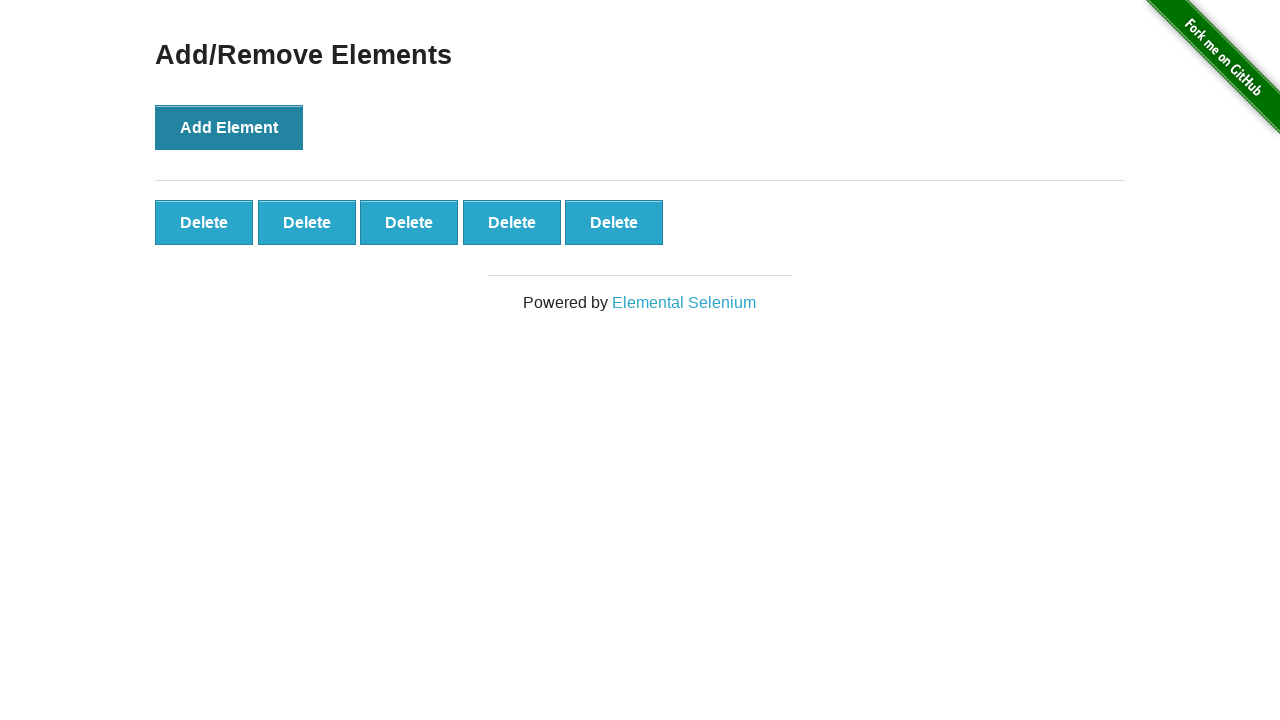

Clicked Delete button to remove element (removal 1 of 3) at (204, 222) on xpath=//*[@id="elements"]/button >> nth=0
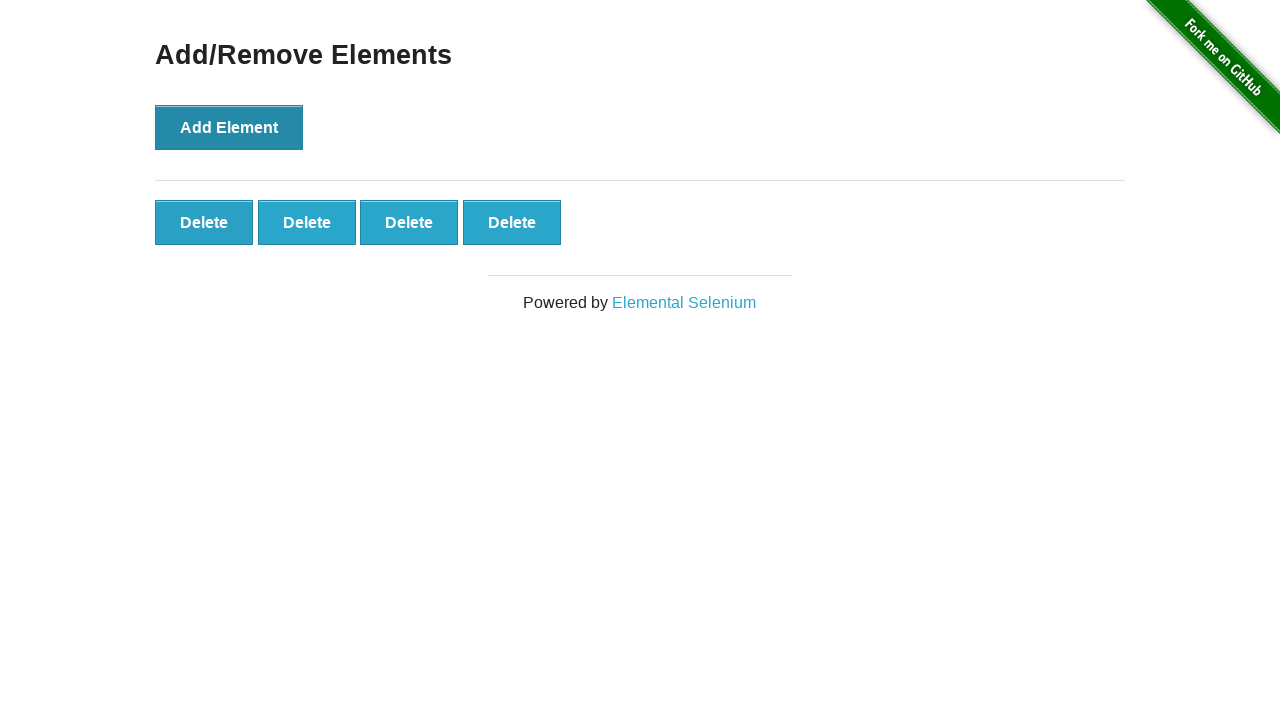

Clicked Delete button to remove element (removal 2 of 3) at (204, 222) on xpath=//*[@id="elements"]/button >> nth=0
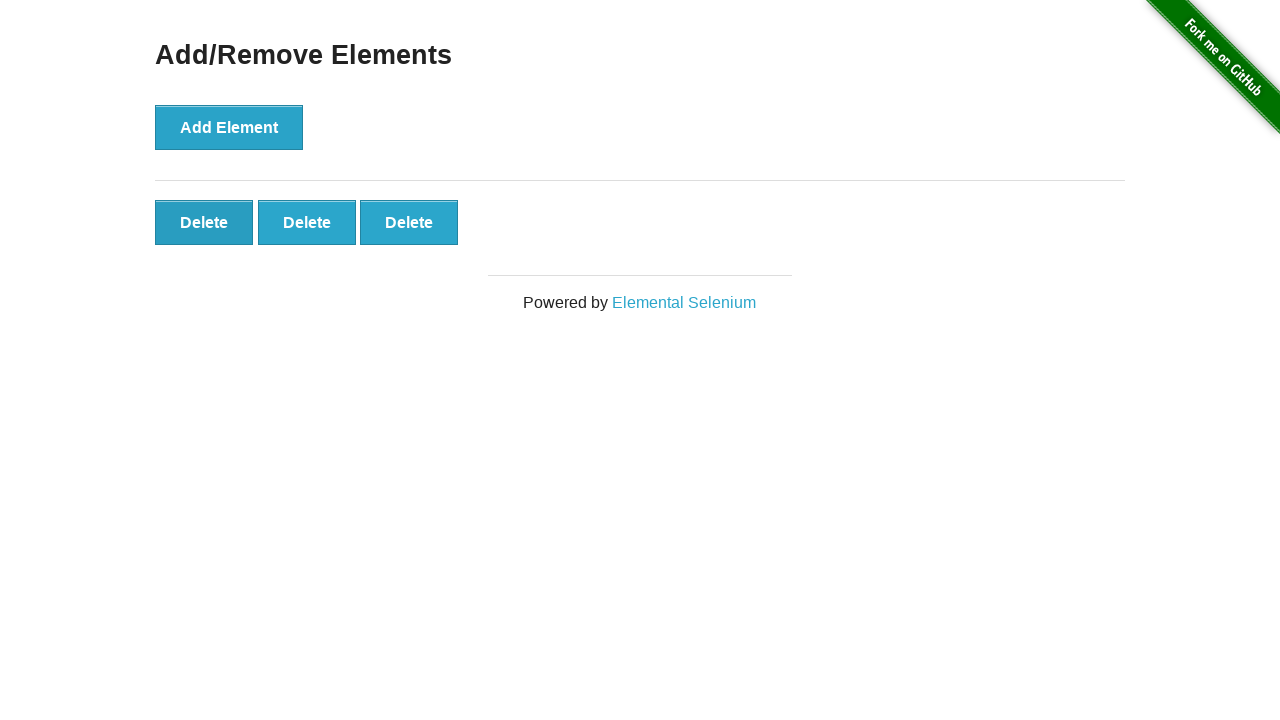

Clicked Delete button to remove element (removal 3 of 3) at (204, 222) on xpath=//*[@id="elements"]/button >> nth=0
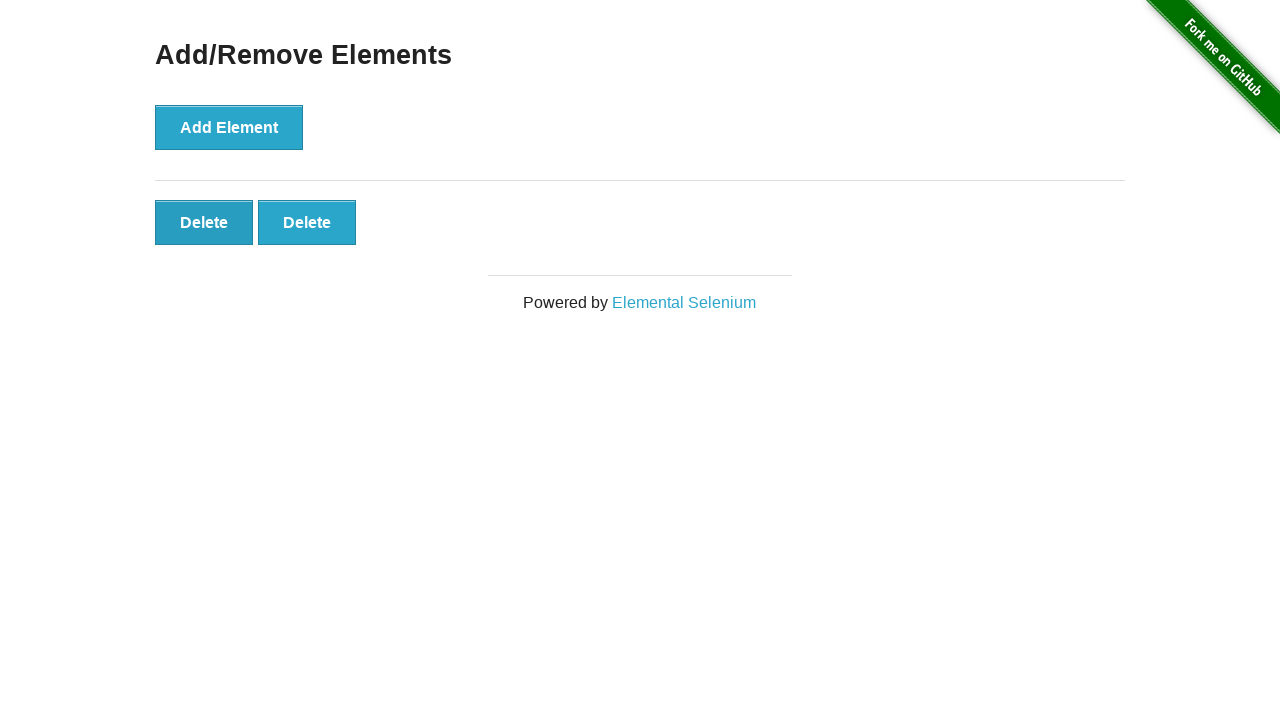

Waited for page to stabilize after removing elements
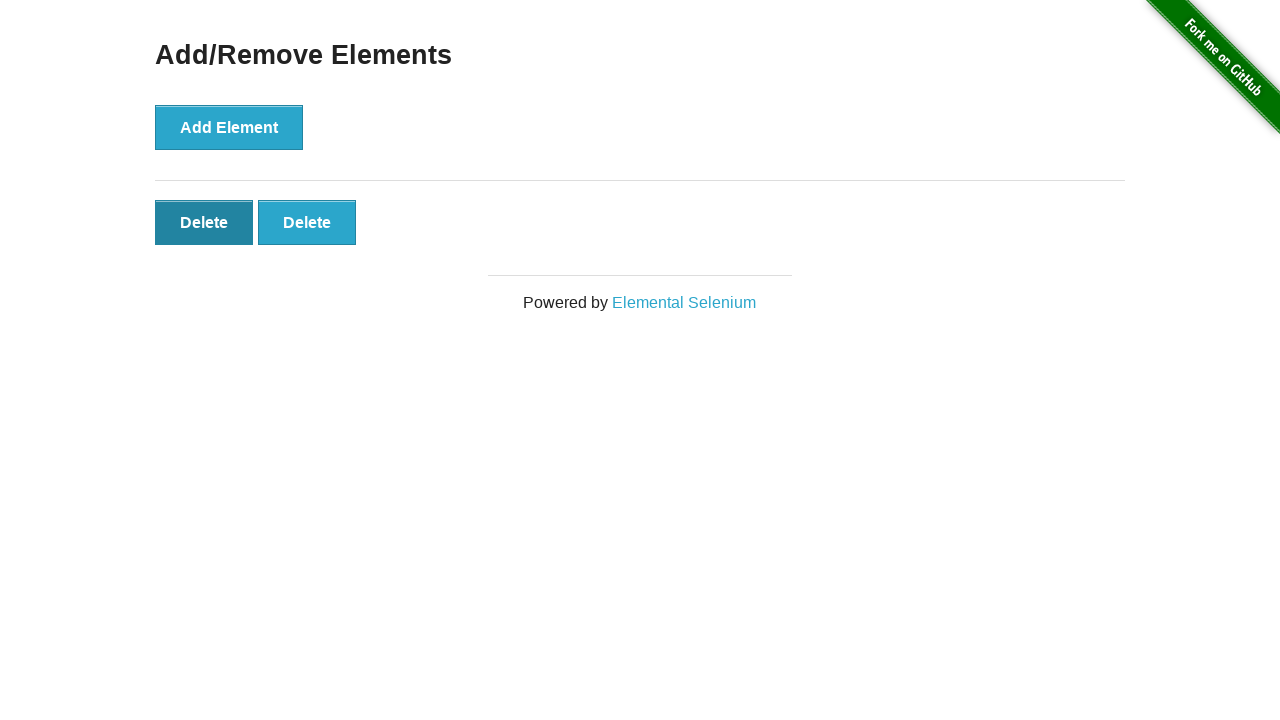

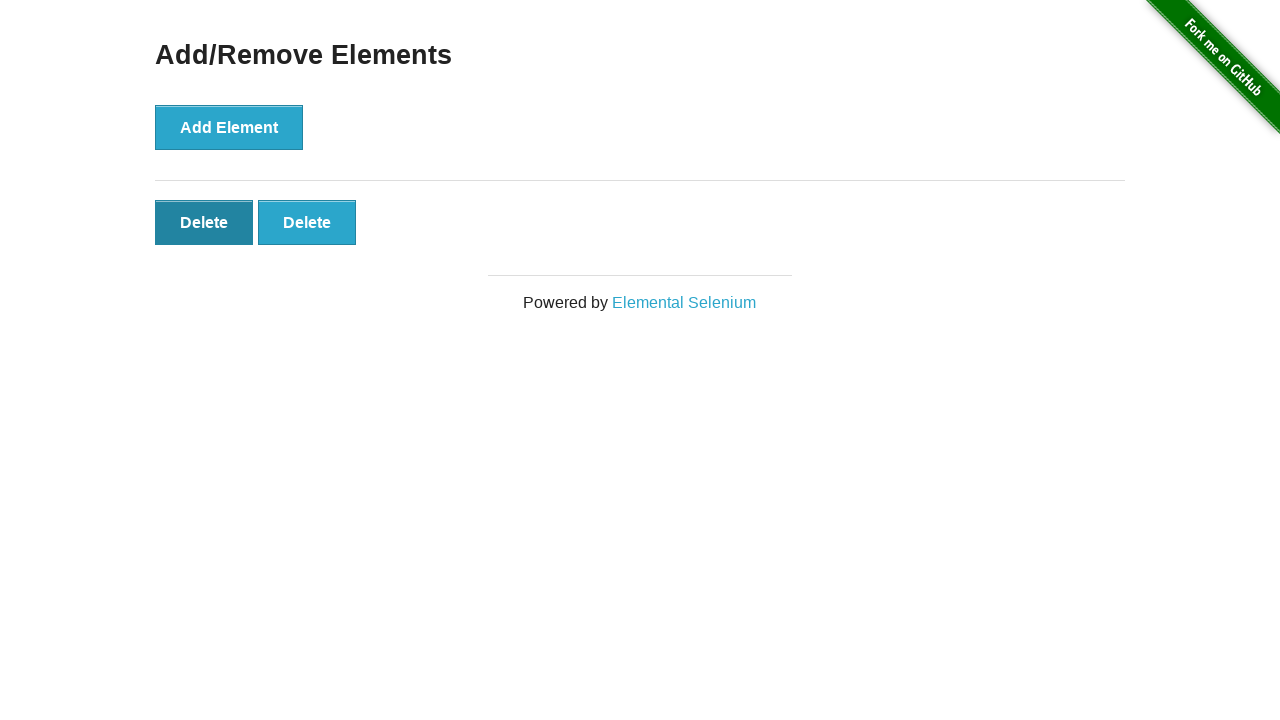